Tests passenger count dropdown functionality by clicking the increment button multiple times using loops to increase the adult passenger count

Starting URL: https://rahulshettyacademy.com/dropdownsPractise/

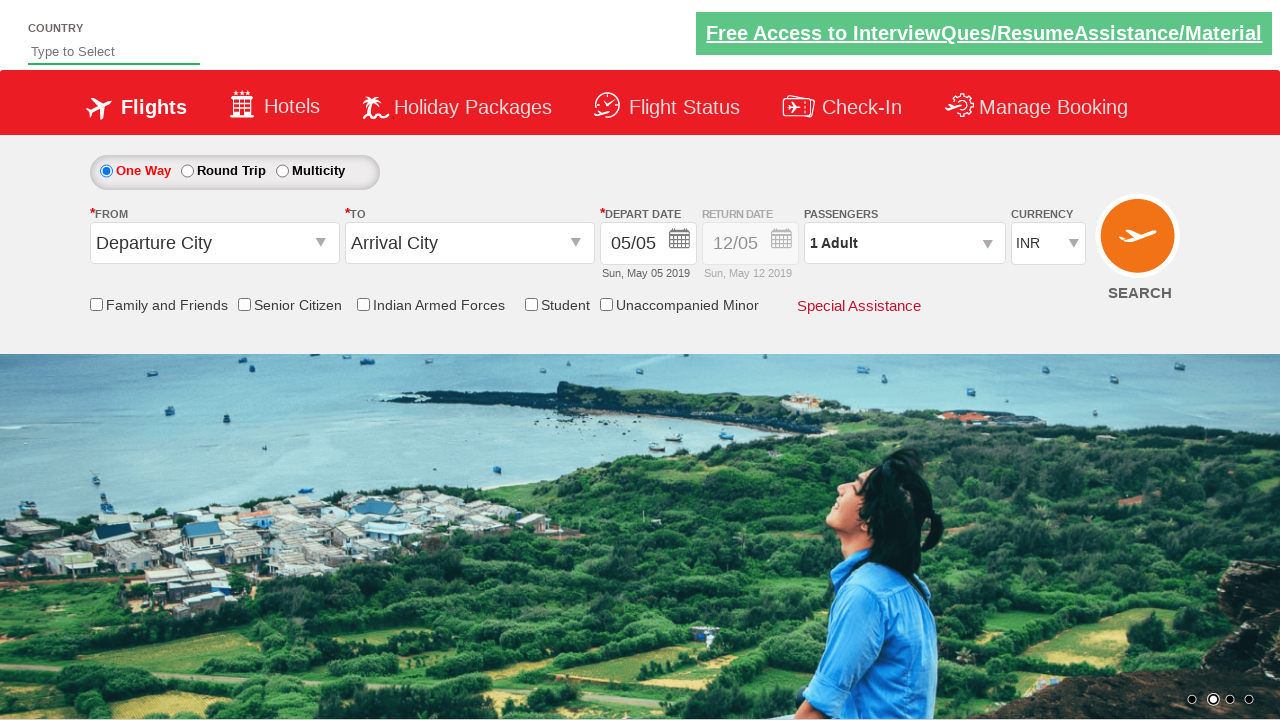

Clicked on passenger info dropdown to open it at (904, 243) on #divpaxinfo
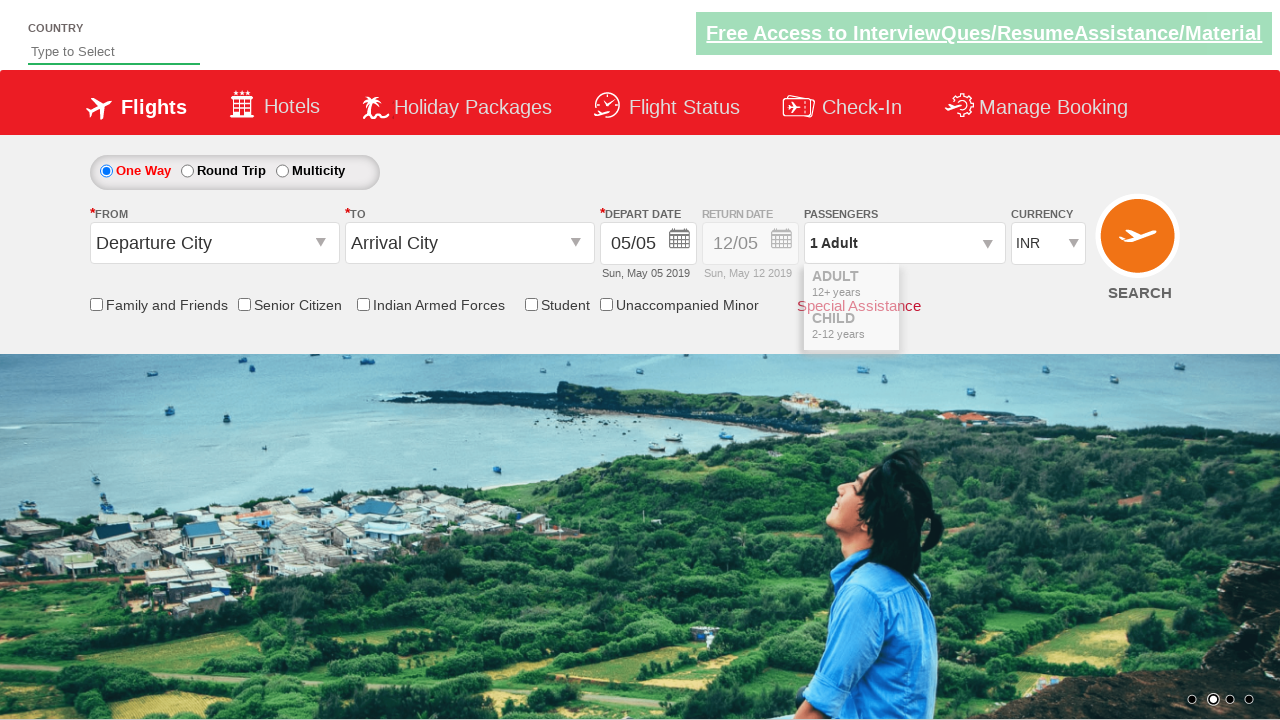

Waited 2 seconds for dropdown to be ready
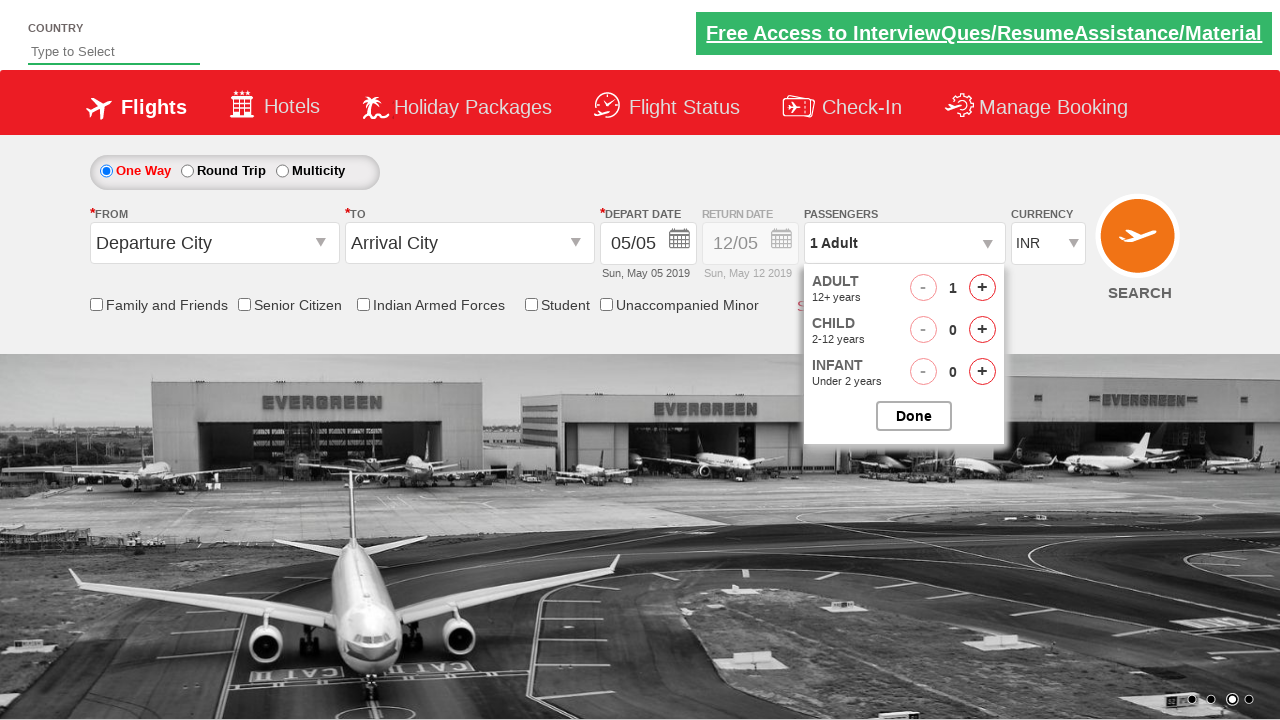

Clicked adult passenger increment button (iteration 1 of 4) at (982, 288) on #hrefIncAdt
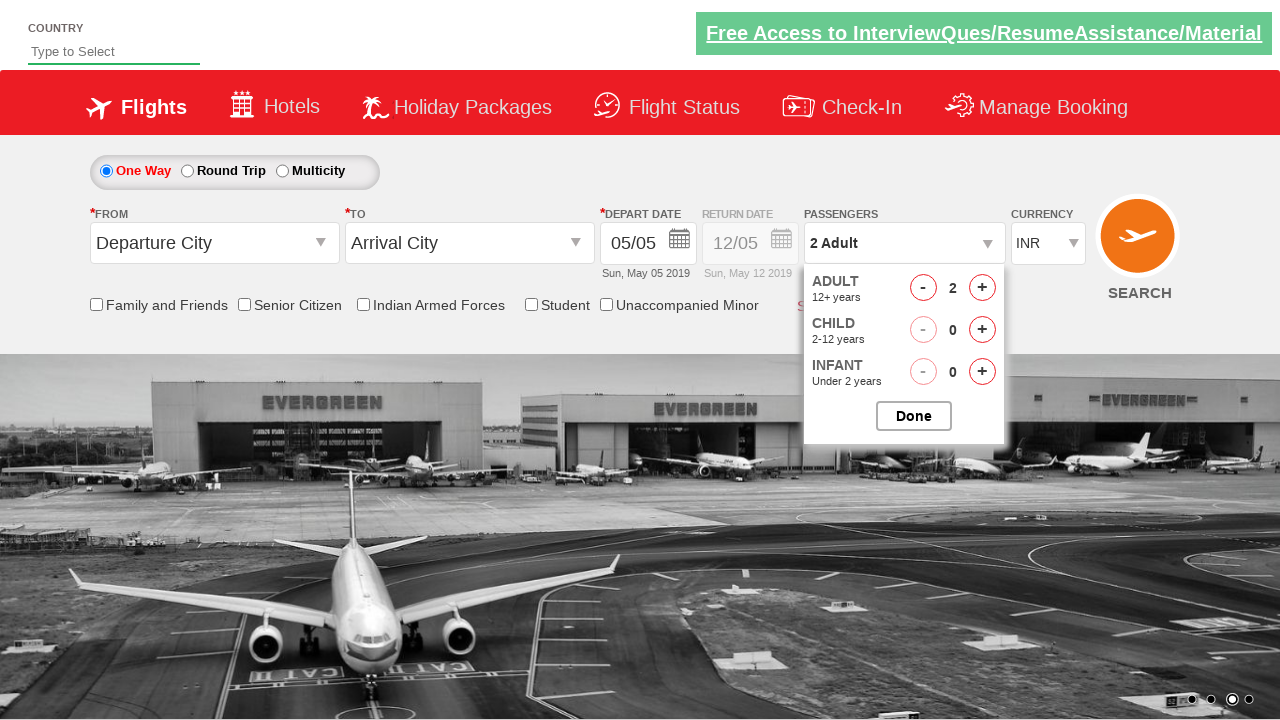

Clicked adult passenger increment button (iteration 1 of 4) at (982, 288) on #hrefIncAdt
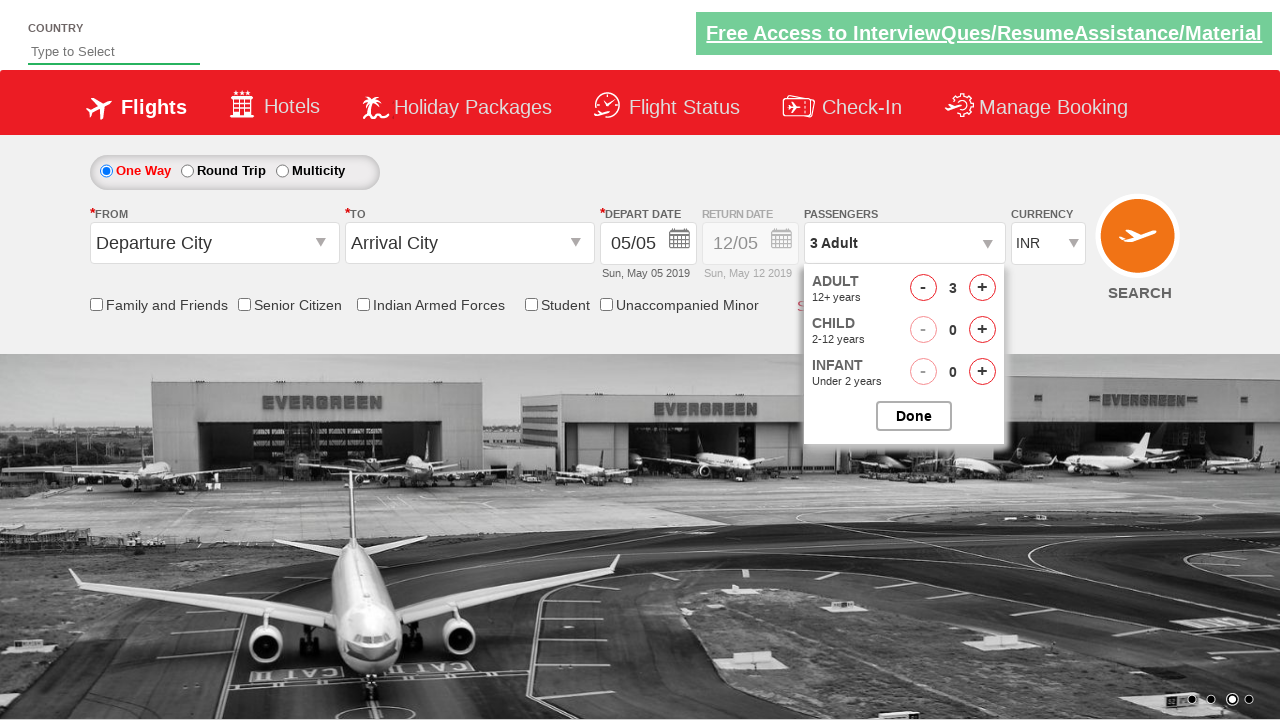

Clicked adult passenger increment button (iteration 1 of 4) at (982, 288) on #hrefIncAdt
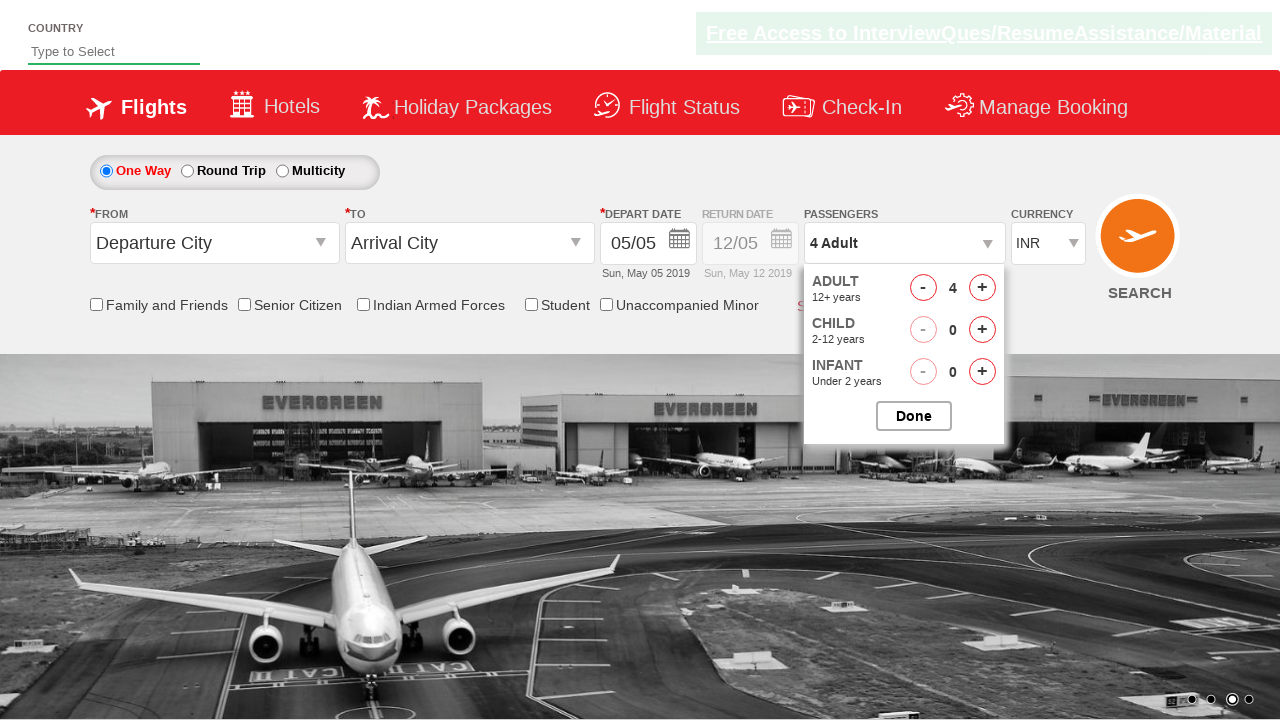

Clicked adult passenger increment button (iteration 1 of 4) at (982, 288) on #hrefIncAdt
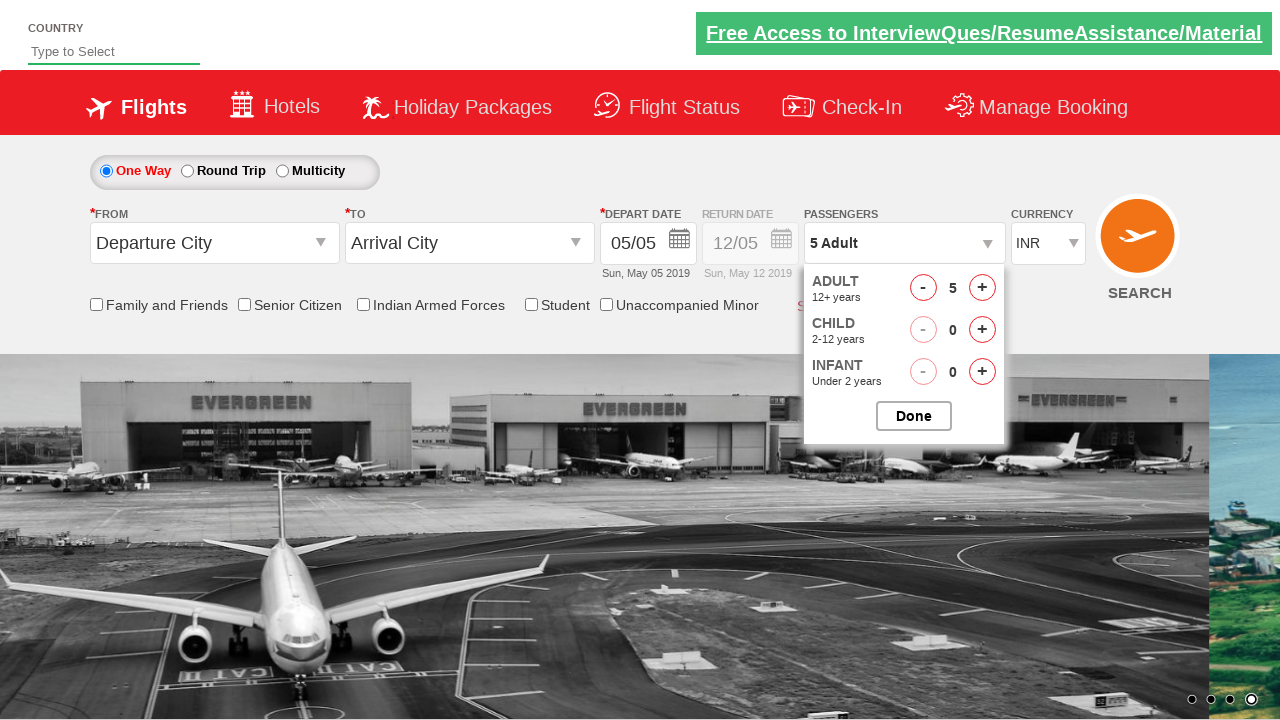

Retrieved passenger count after 4 increments: 5 Adult
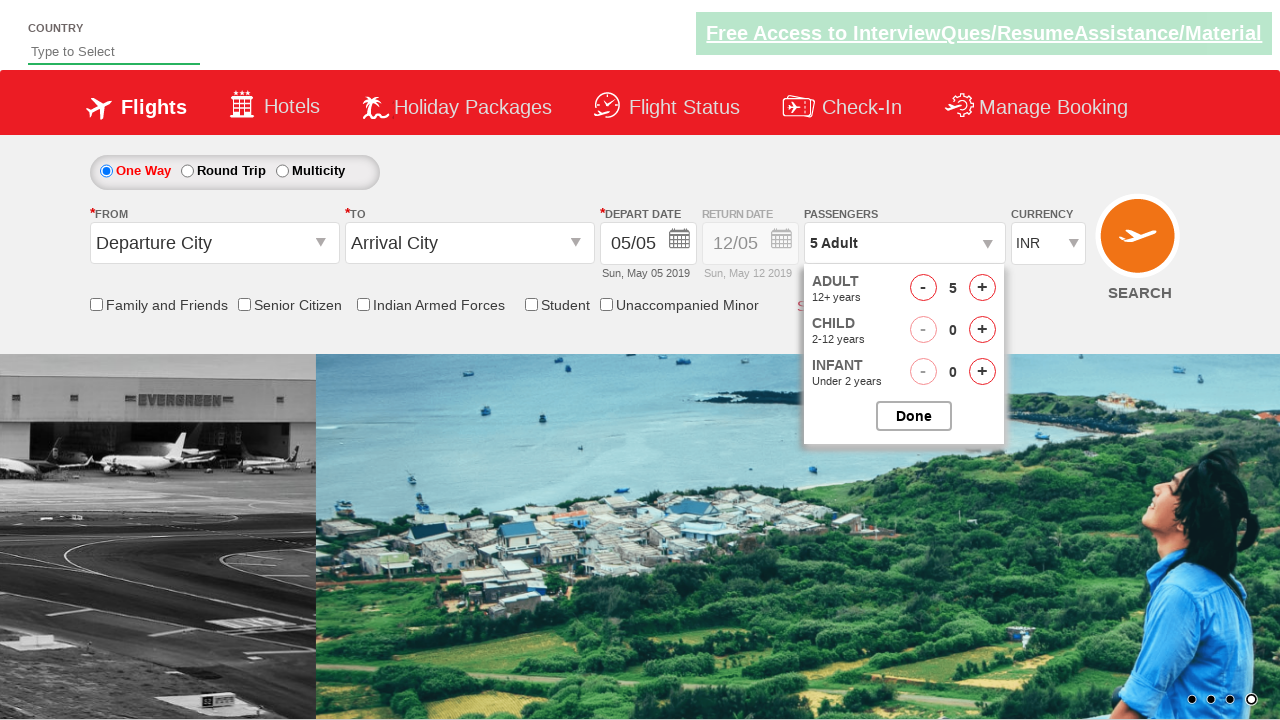

Clicked adult passenger increment button (iteration in second loop) at (982, 288) on #hrefIncAdt
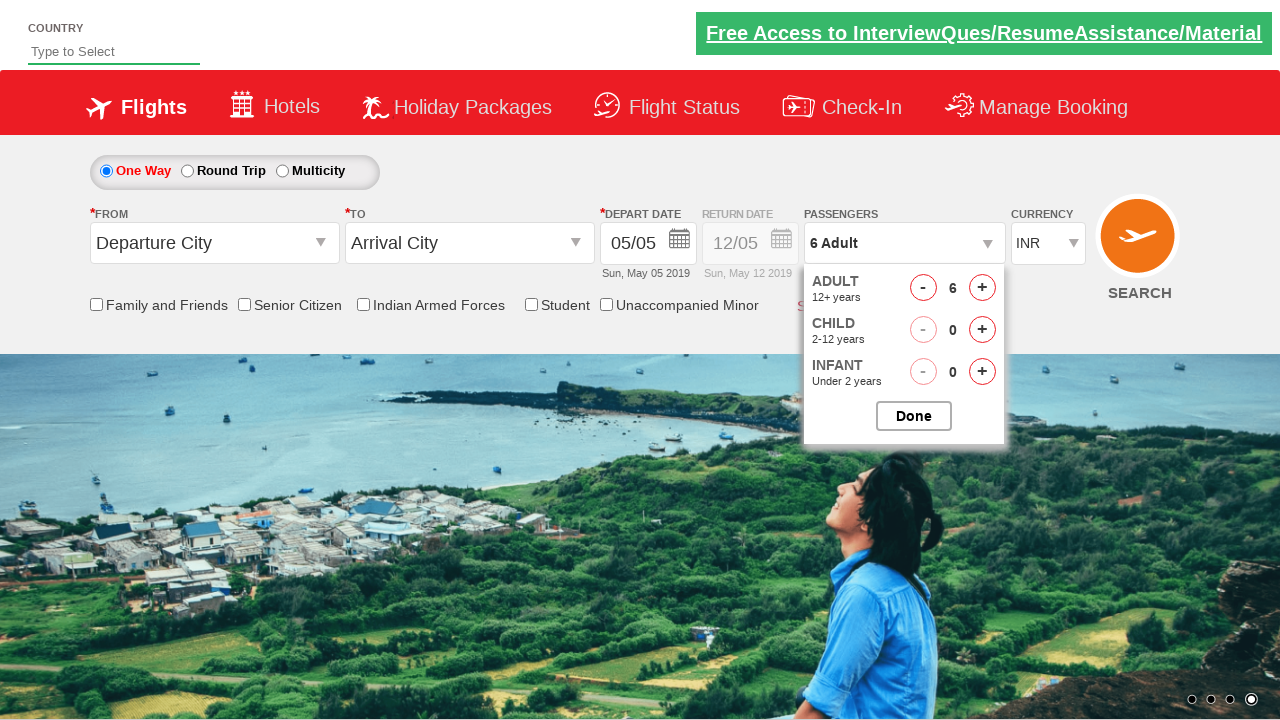

Clicked adult passenger increment button (iteration in second loop) at (982, 288) on #hrefIncAdt
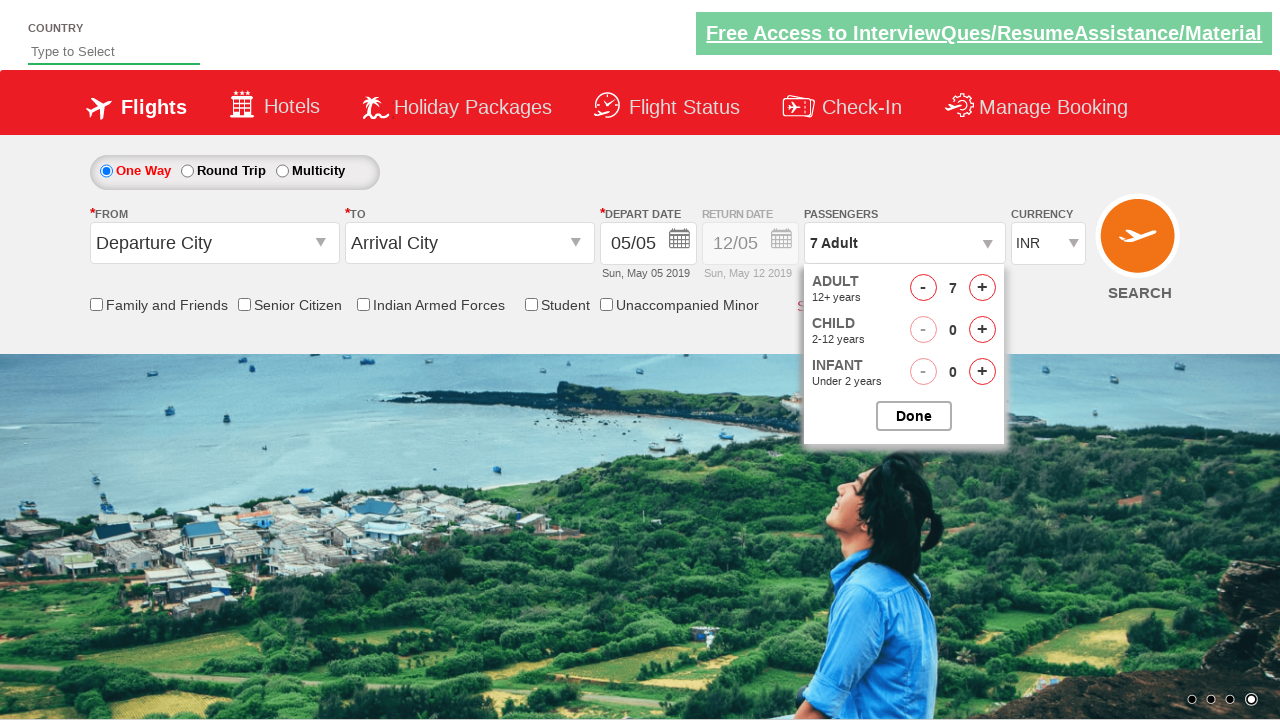

Clicked adult passenger increment button (iteration in second loop) at (982, 288) on #hrefIncAdt
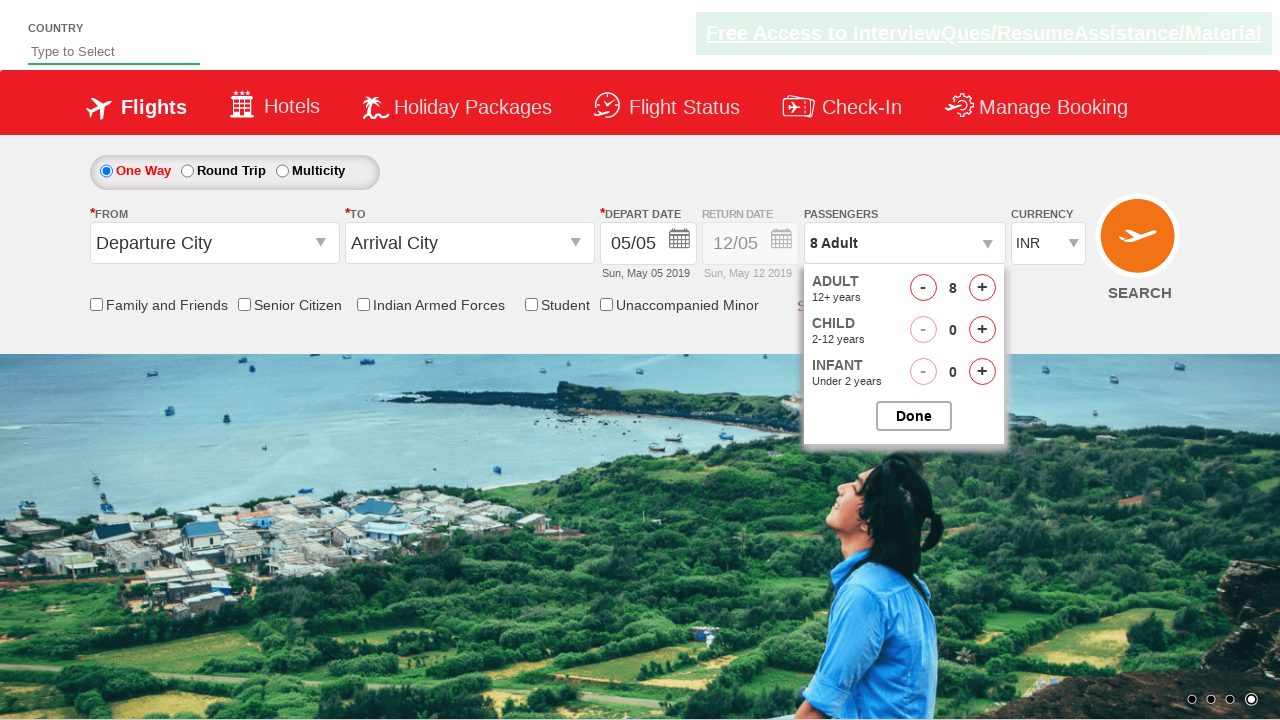

Retrieved final passenger count after 7 total increments: 8 Adult
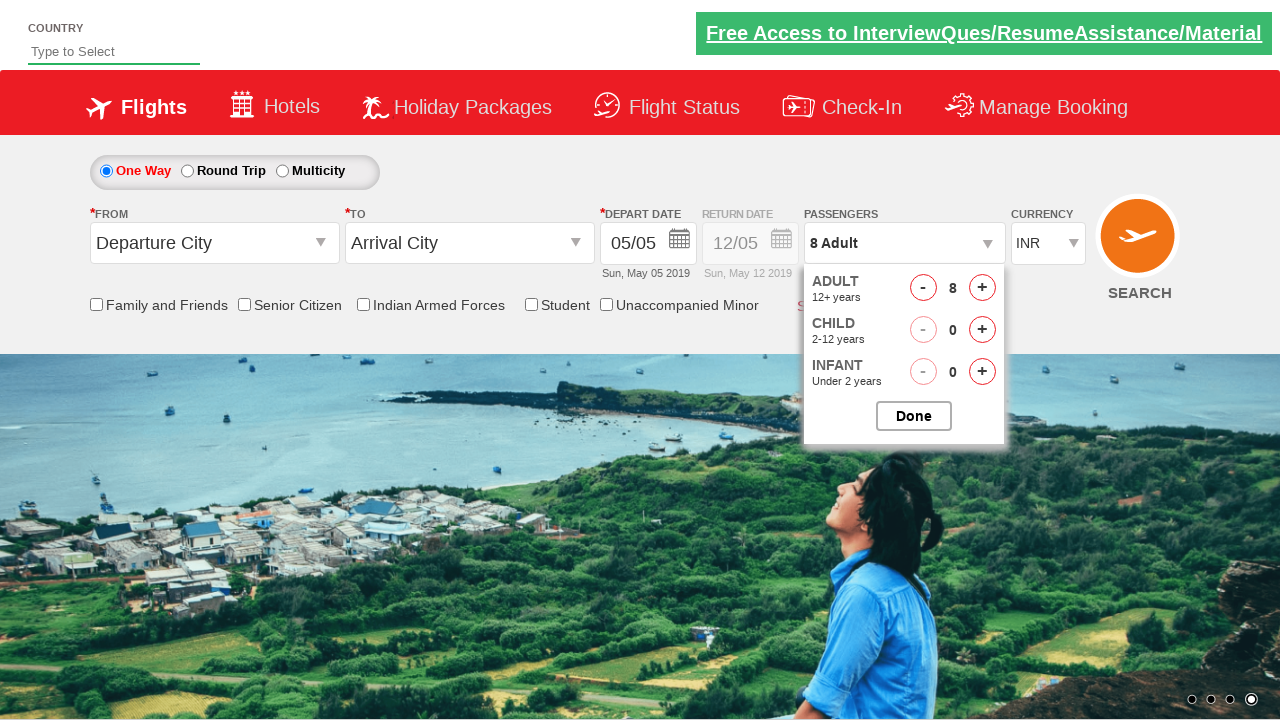

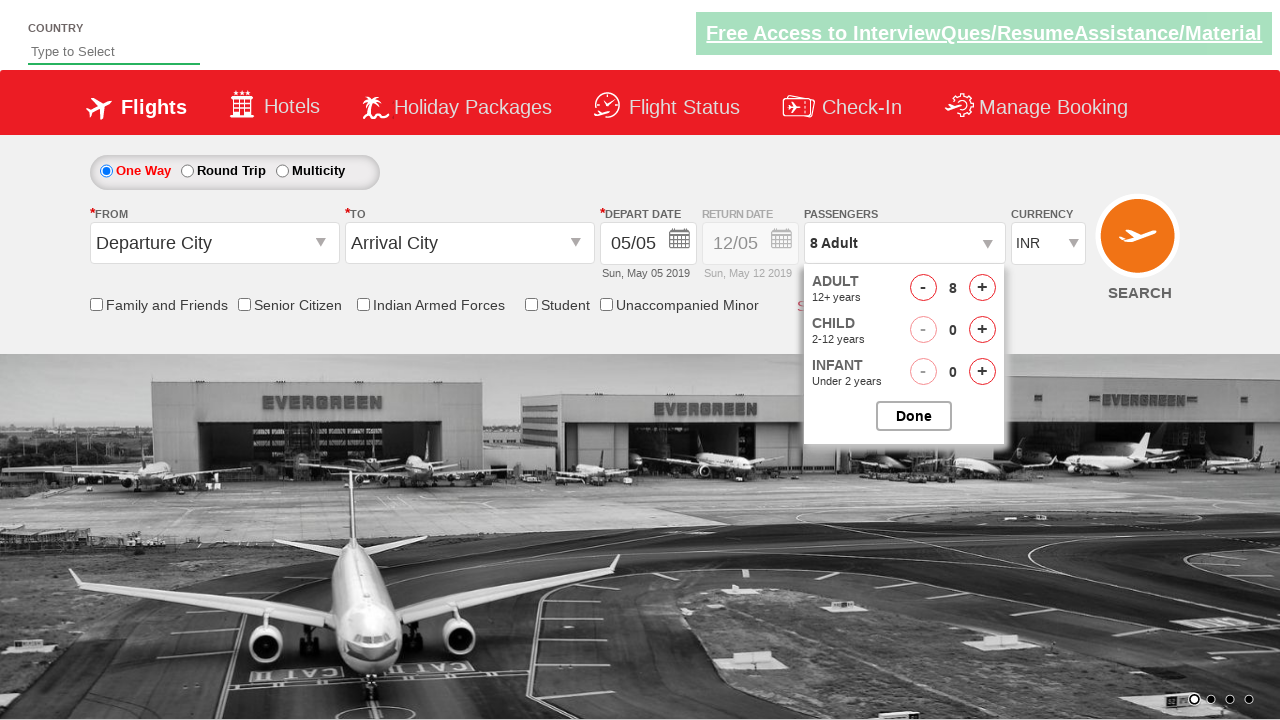